Tests button clicking and JavaScript alert handling on a UI testing playground. Clicks a blue button, accepts the alert, clicks a green button, and repeats this sequence three times.

Starting URL: http://uitestingplayground.com/classattr/

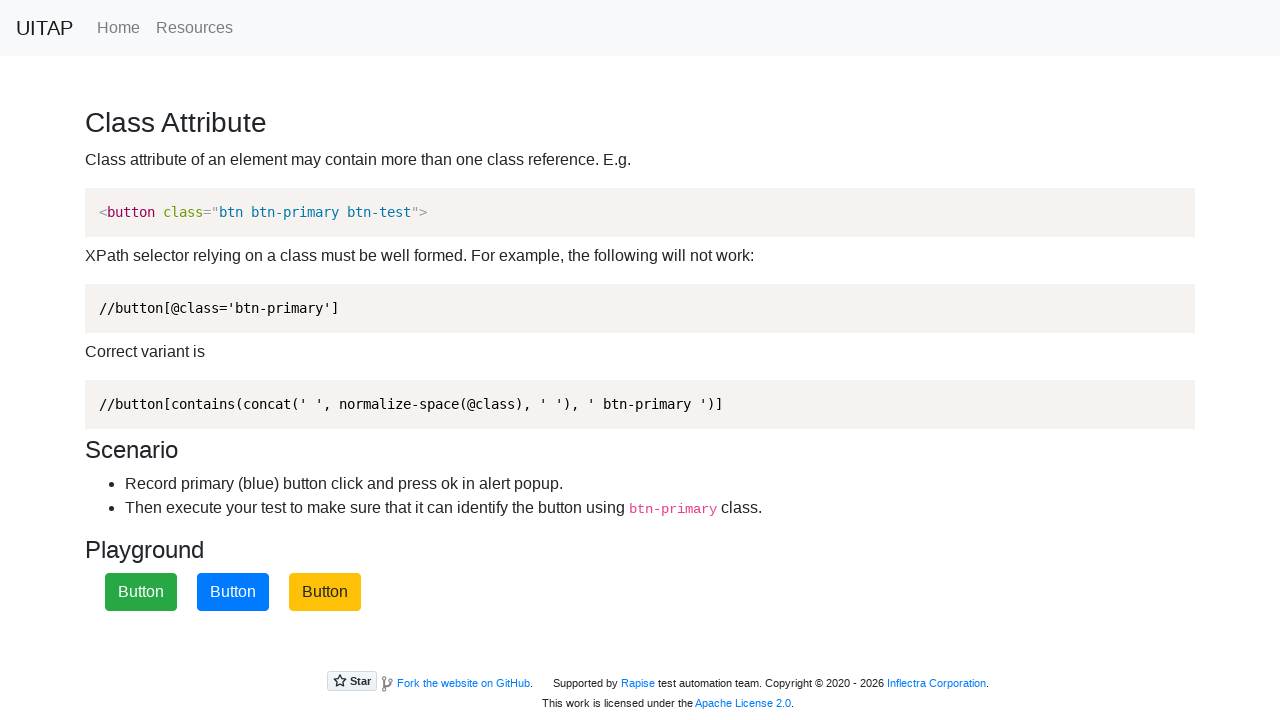

Clicked blue button at (233, 592) on button.btn.btn-primary.btn-test
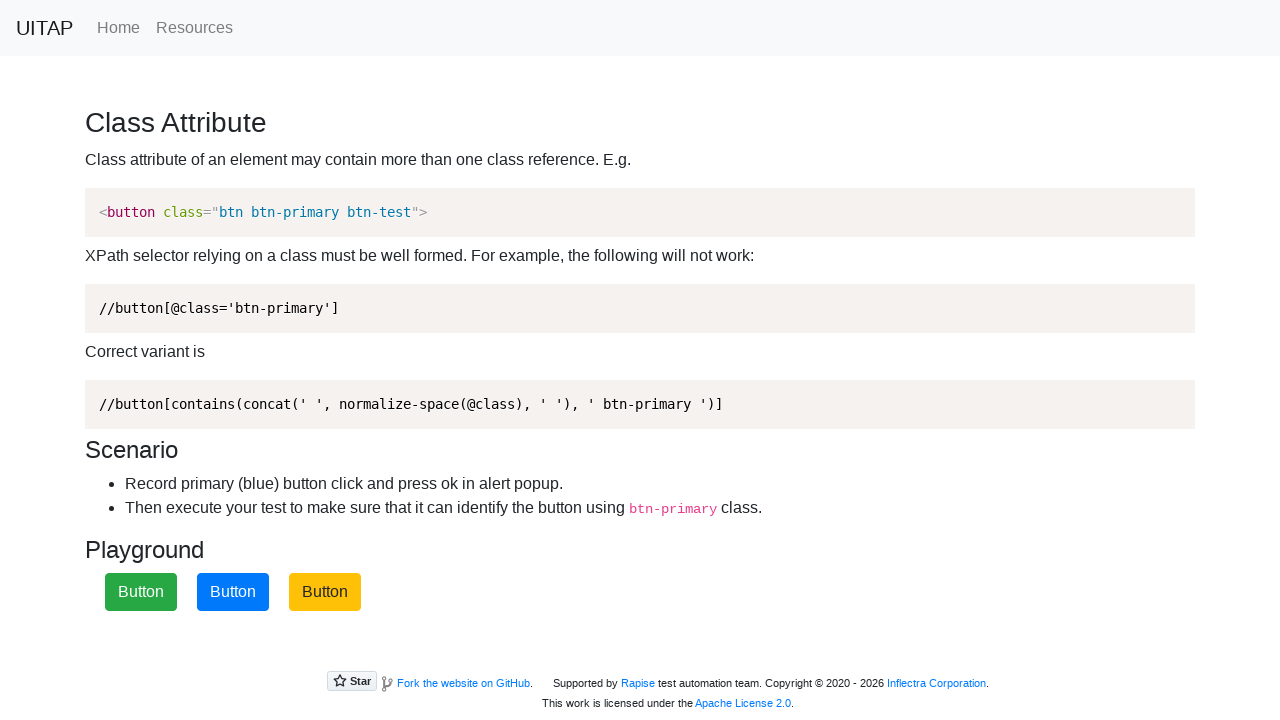

Configured alert dialog handler to accept alerts
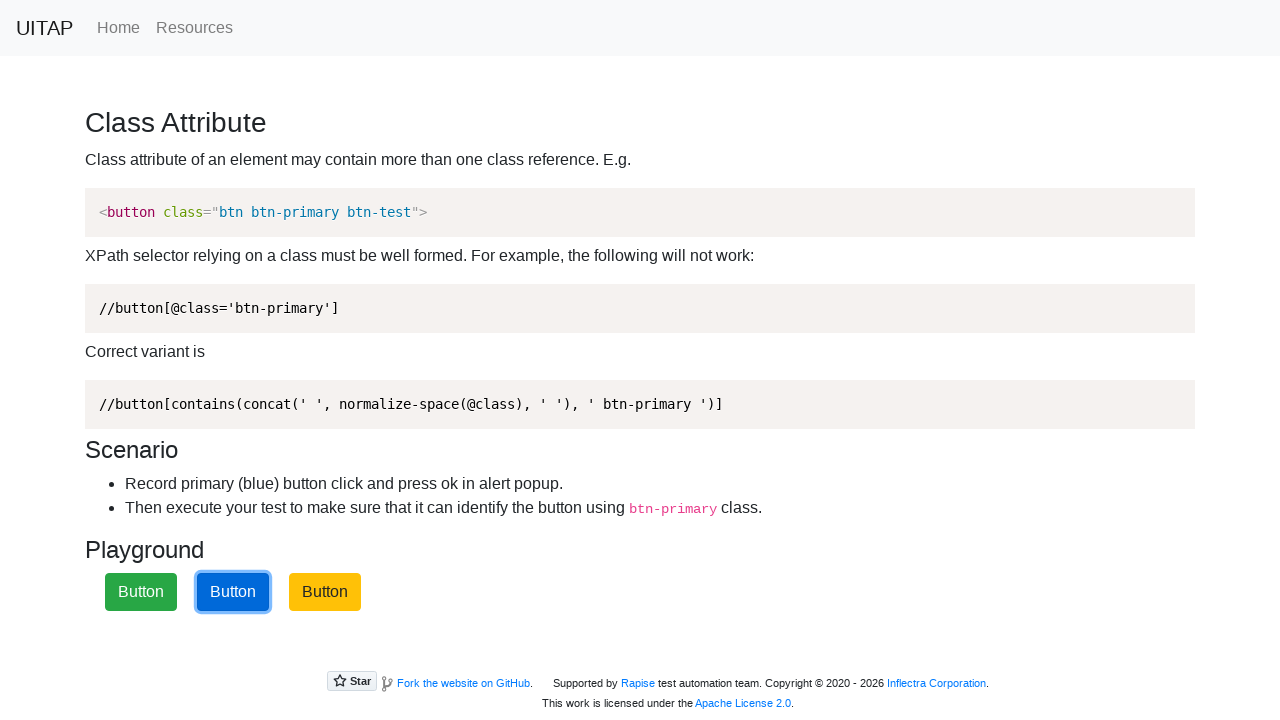

Clicked green button at (141, 592) on button.btn.btn-success.btn-test
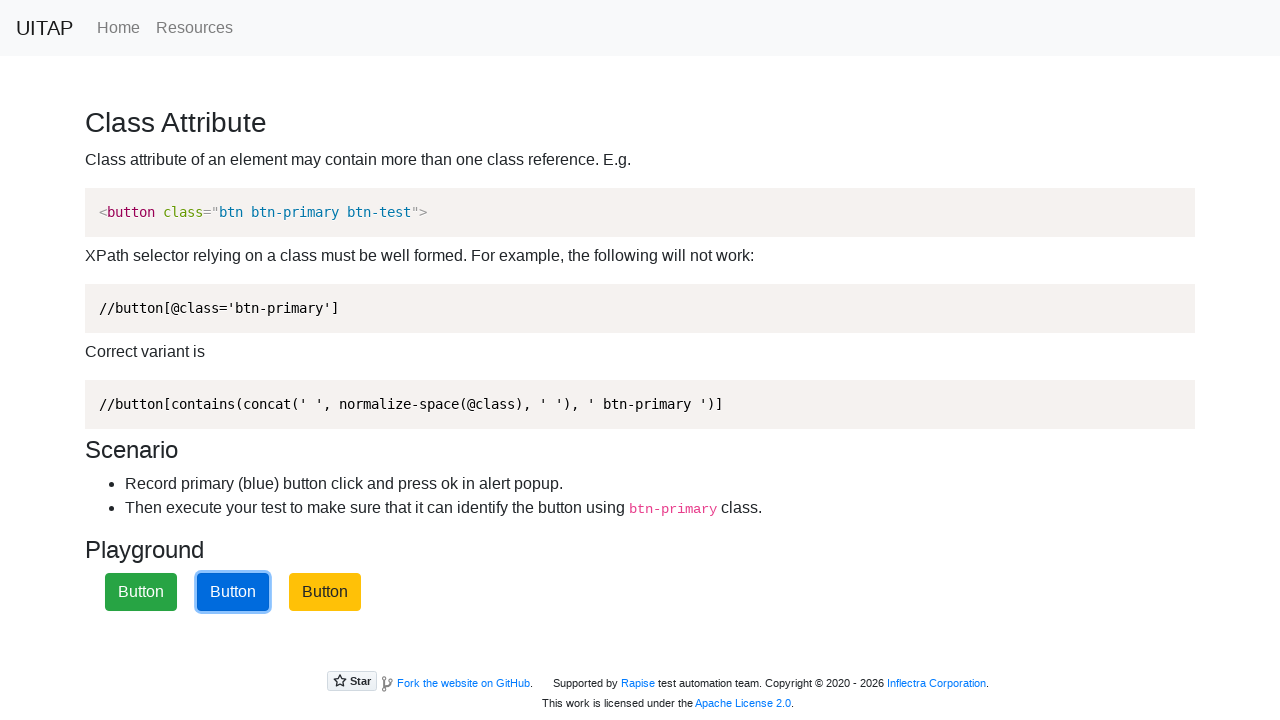

Clicked blue button (triggers alert which is auto-accepted) at (233, 592) on button.btn.btn-primary.btn-test
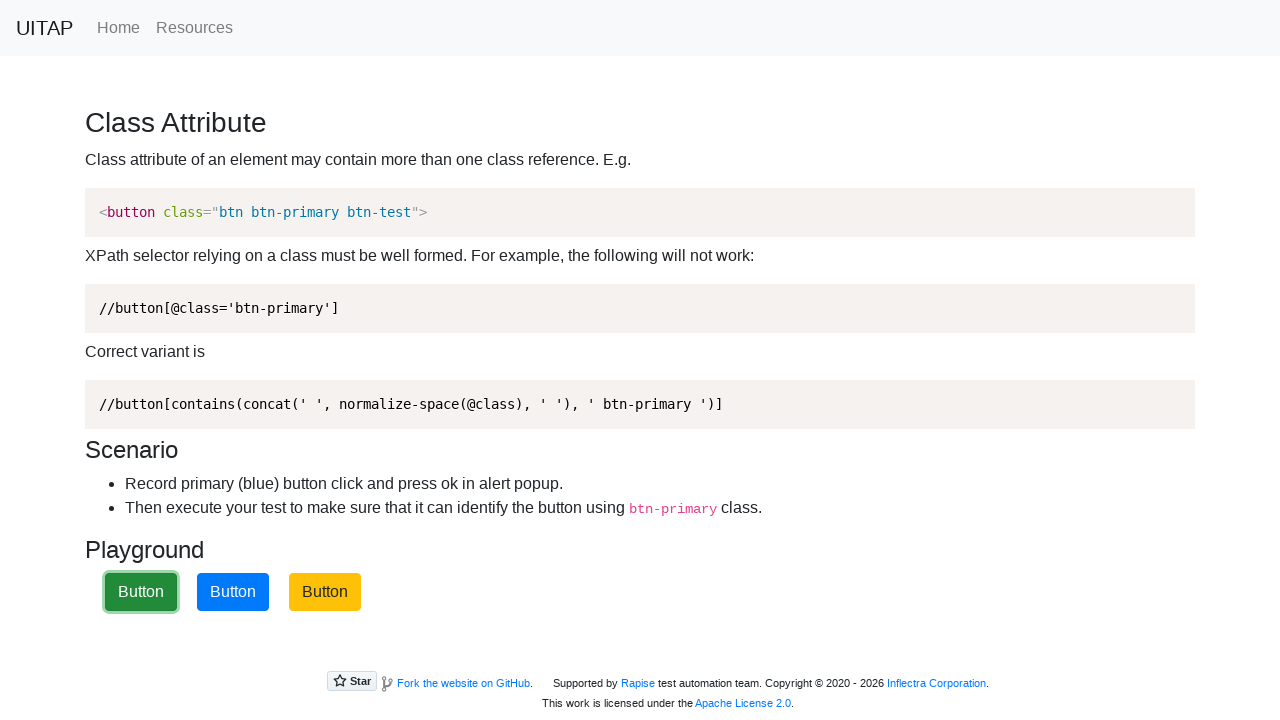

Waited 500ms for alert to be processed
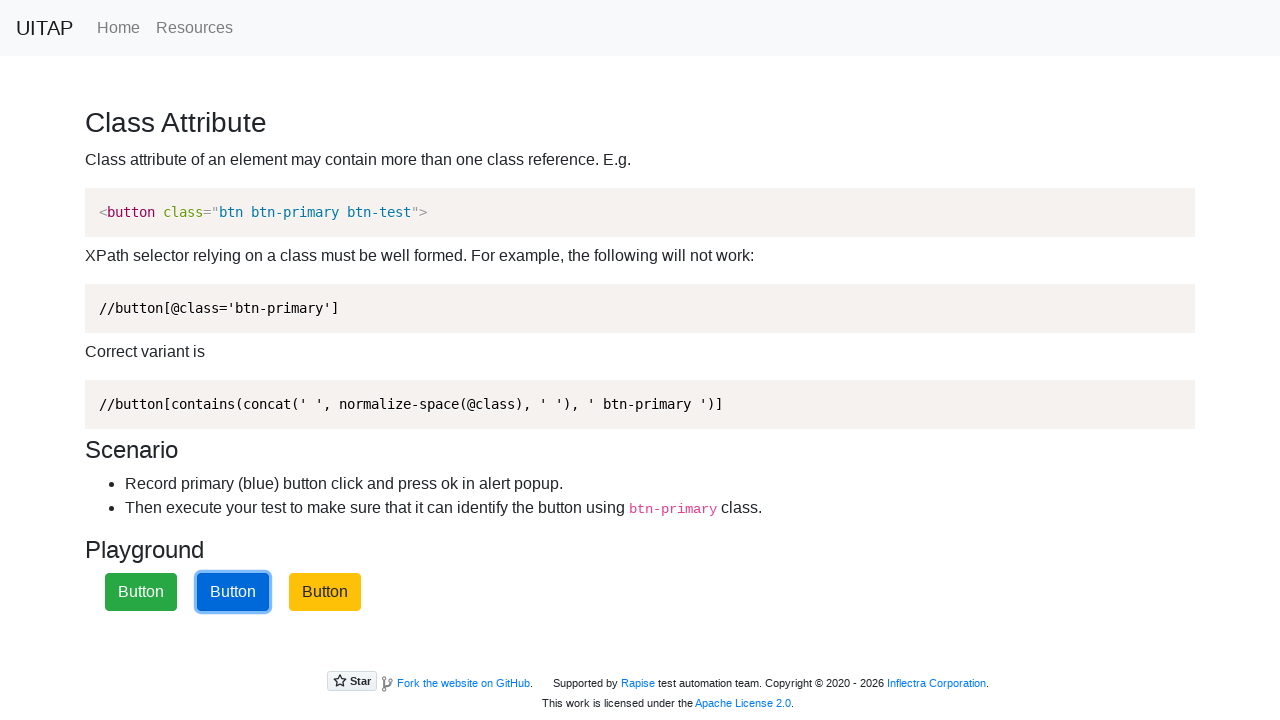

Clicked green button at (141, 592) on button.btn.btn-success.btn-test
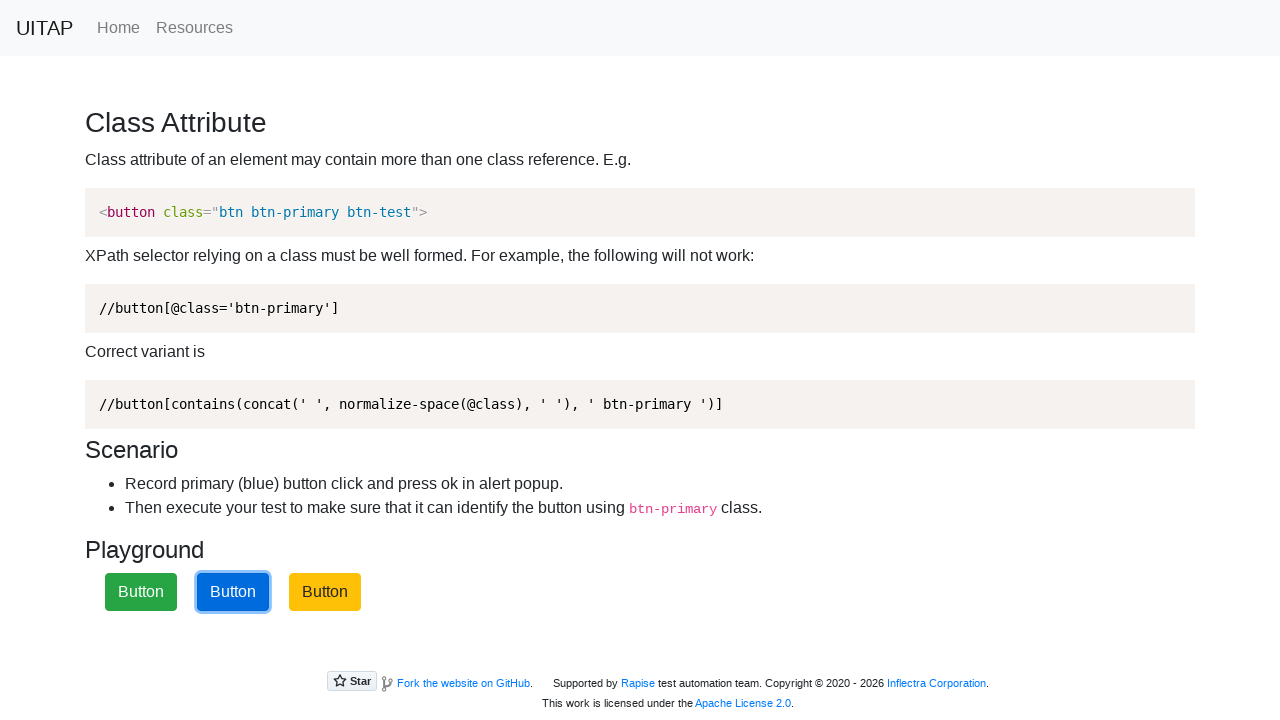

Clicked blue button (triggers alert which is auto-accepted) at (233, 592) on button.btn.btn-primary.btn-test
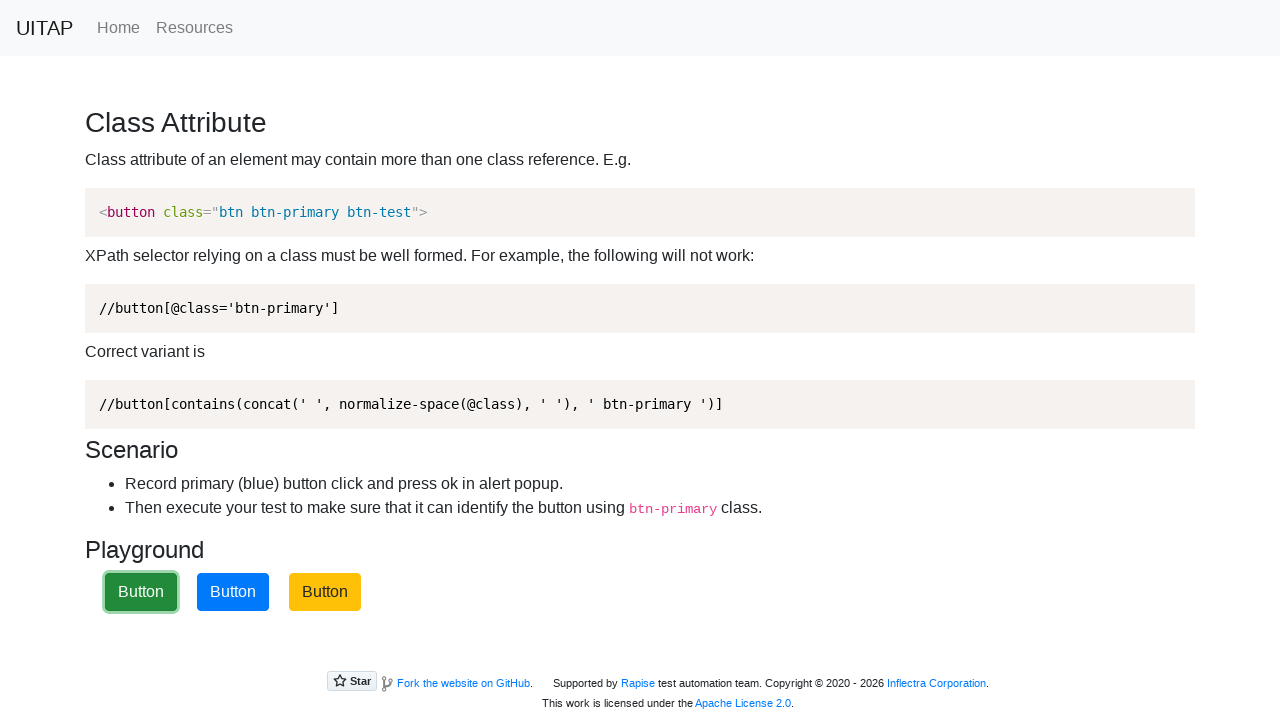

Waited 500ms for alert to be processed
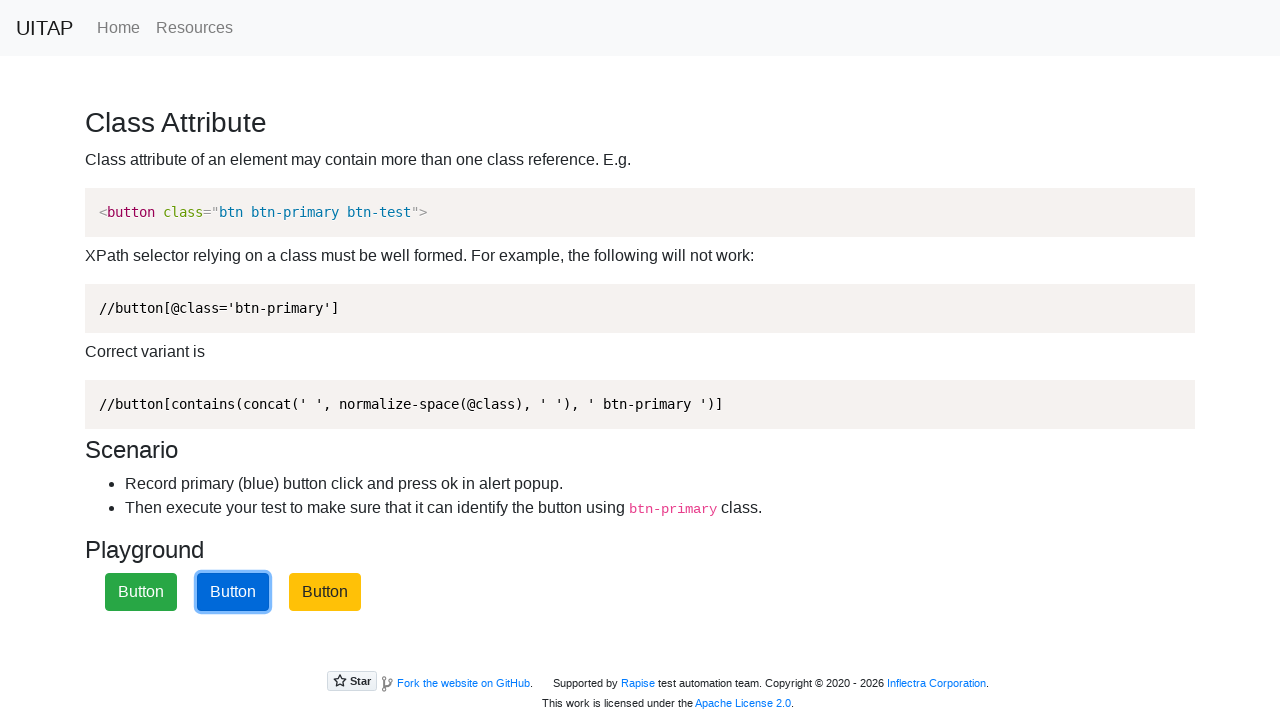

Clicked green button at (141, 592) on button.btn.btn-success.btn-test
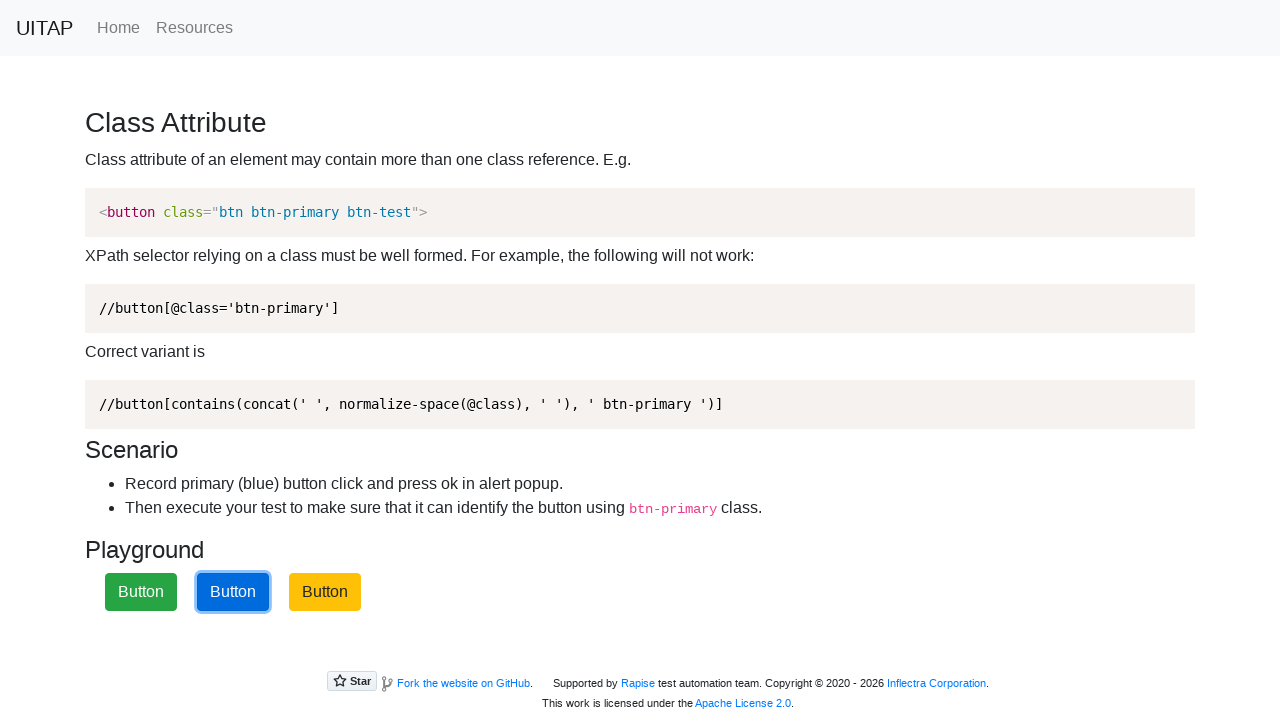

Clicked blue button (triggers alert which is auto-accepted) at (233, 592) on button.btn.btn-primary.btn-test
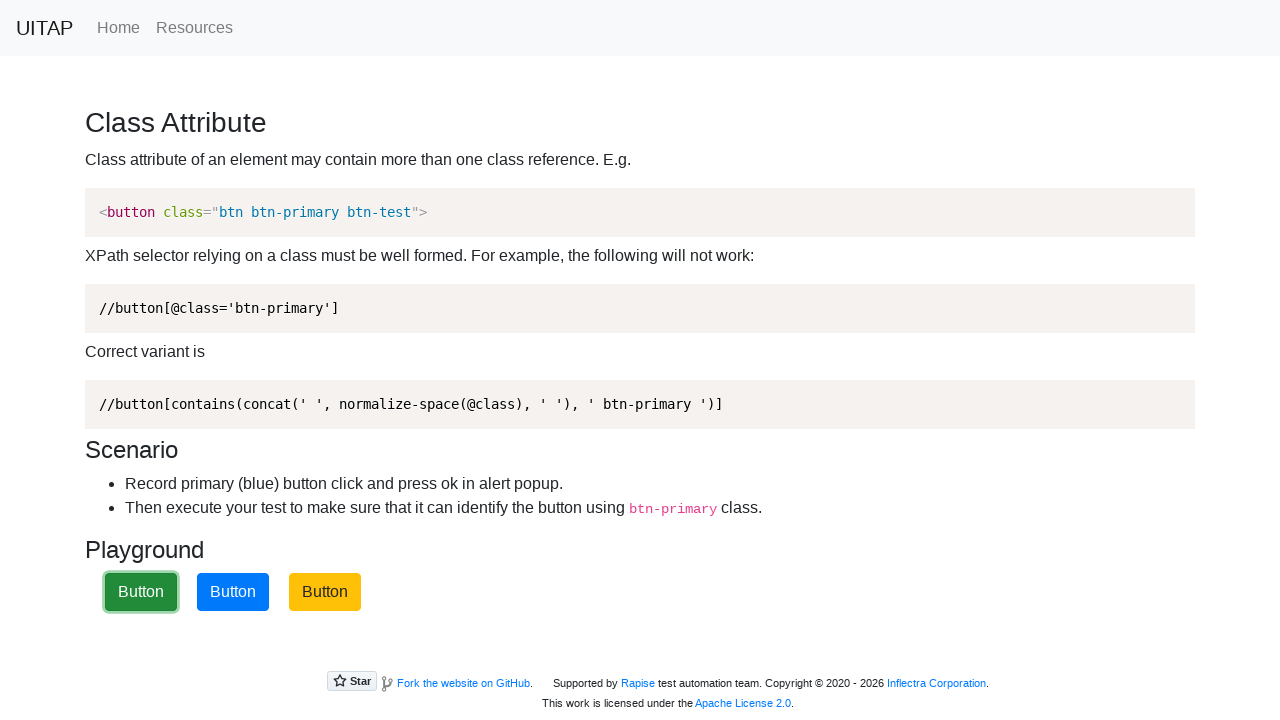

Waited 500ms for alert to be processed
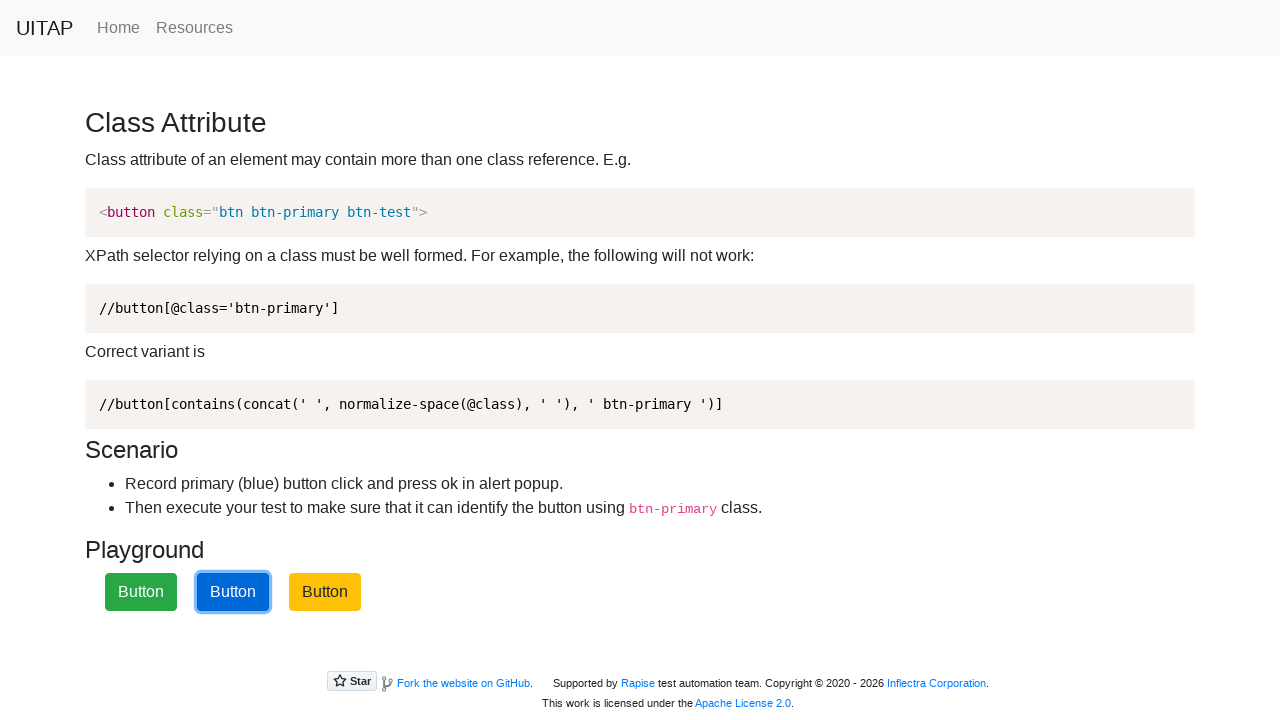

Clicked green button at (141, 592) on button.btn.btn-success.btn-test
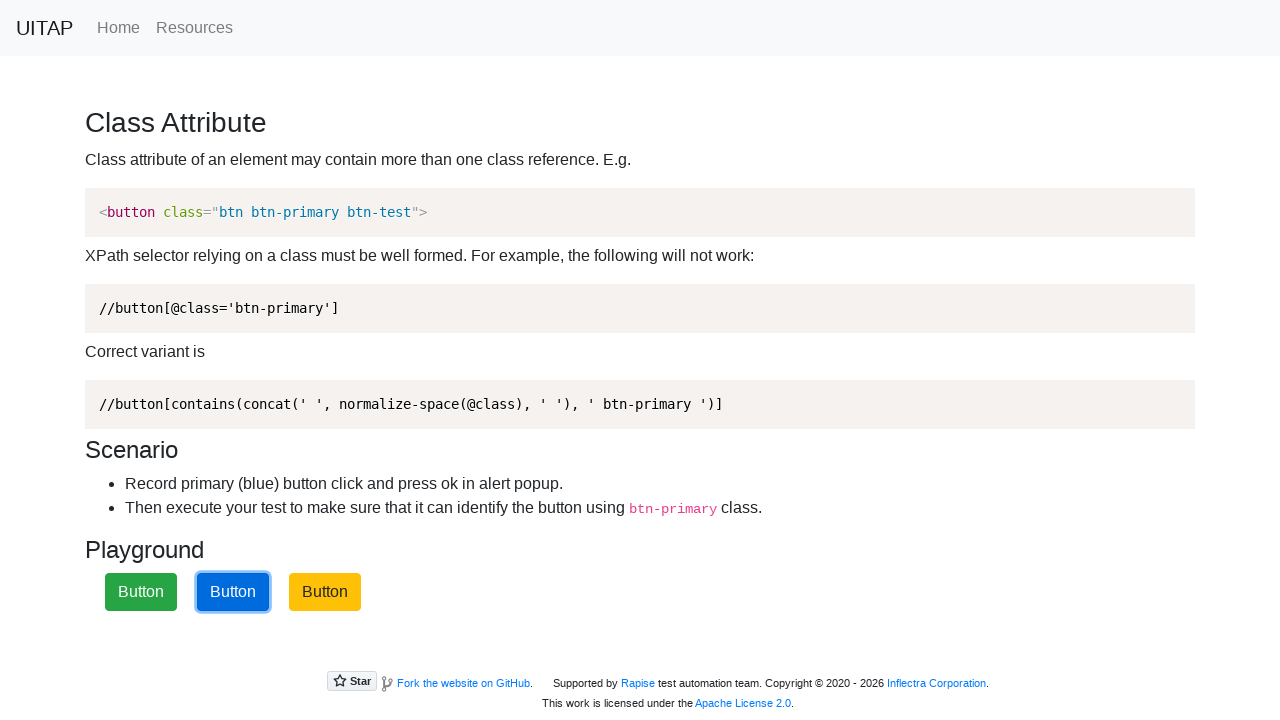

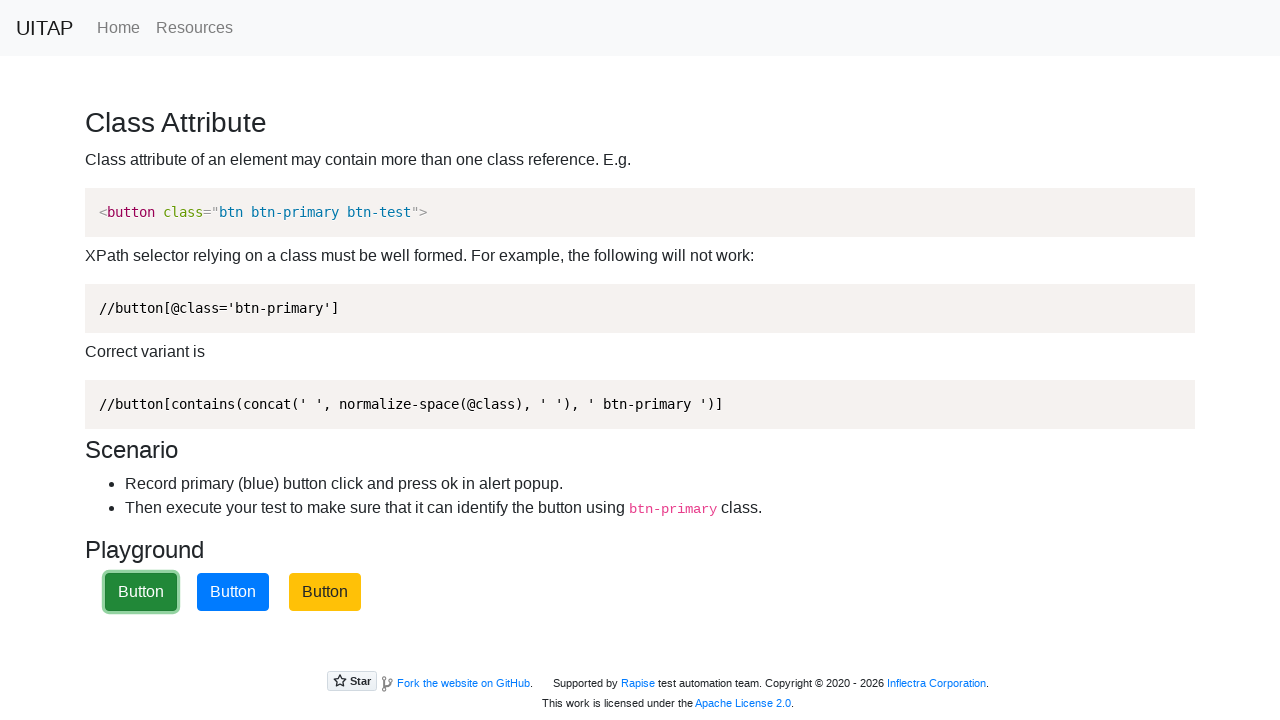